Tests alert handling by clicking a button that triggers a JavaScript confirm dialog and interacting with it

Starting URL: http://www.javascripter.net/faq/confirm.htm

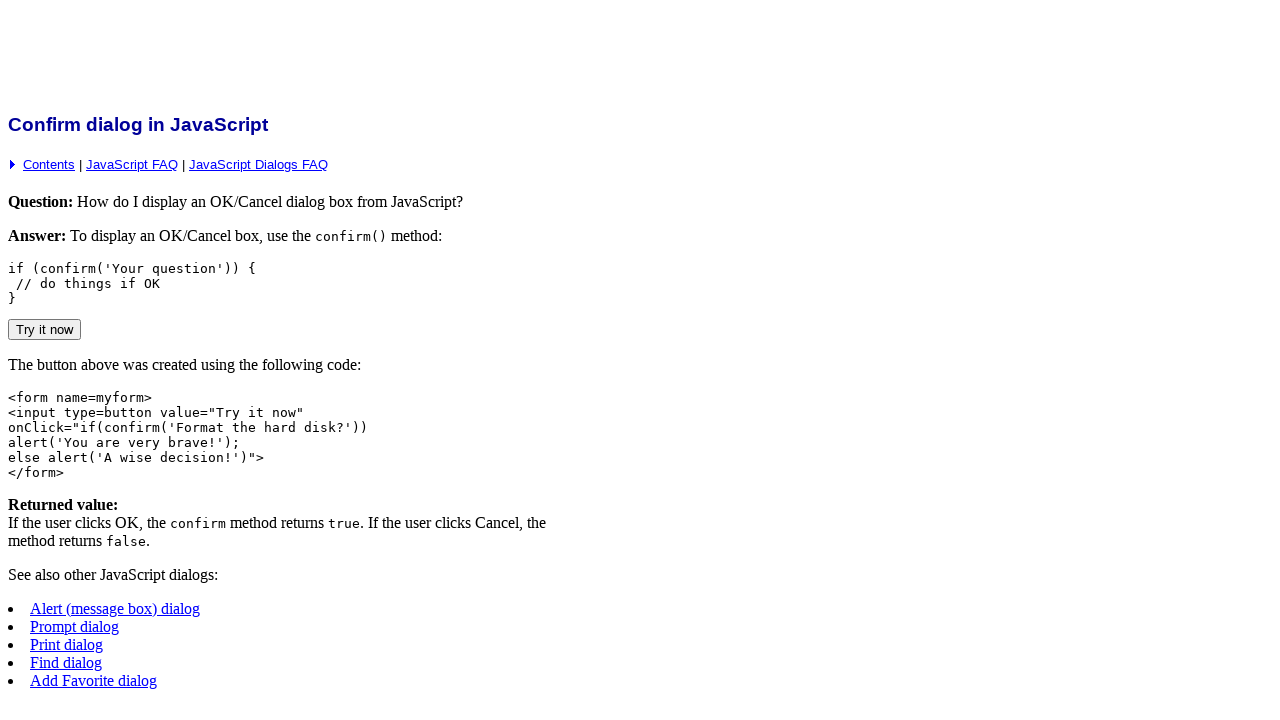

Clicked 'Try it now' button to trigger confirm dialog at (44, 329) on input[value='Try it now']
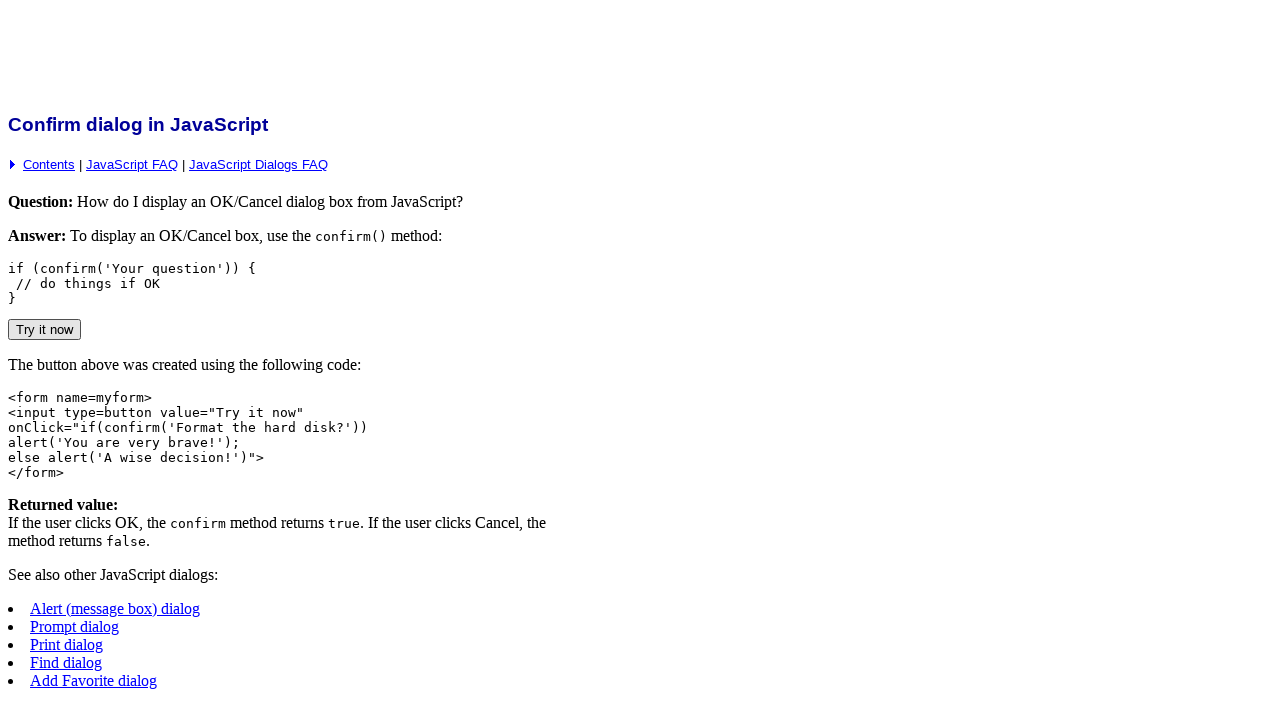

Set up dialog handler to dismiss and clicked 'Try it now' button at (44, 329) on input[value='Try it now']
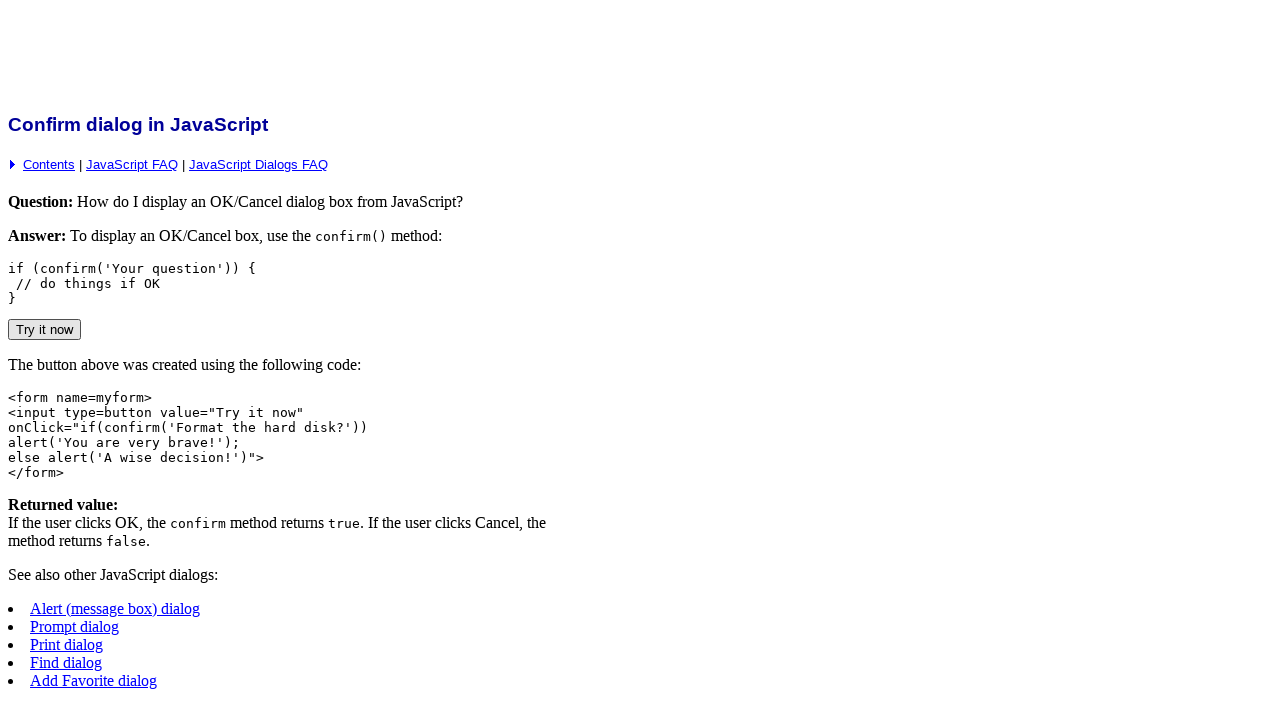

Set up dialog handler to accept and clicked 'Try it now' button at (44, 329) on input[value='Try it now']
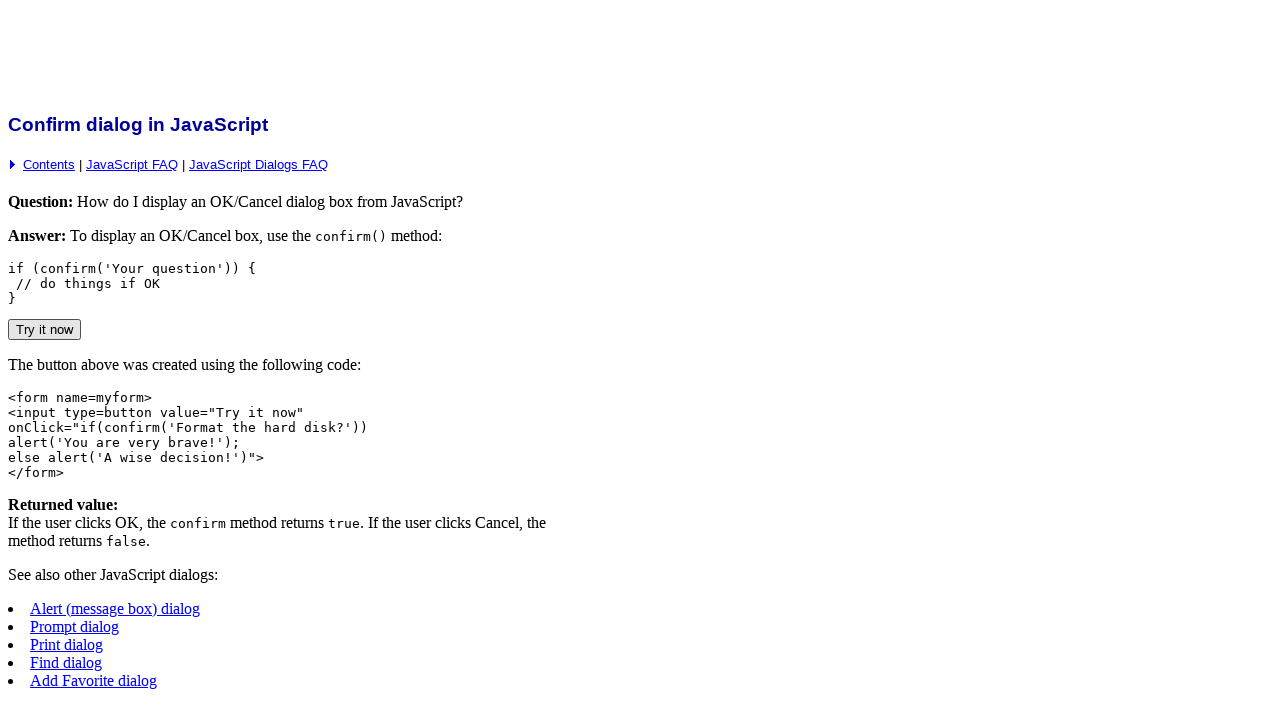

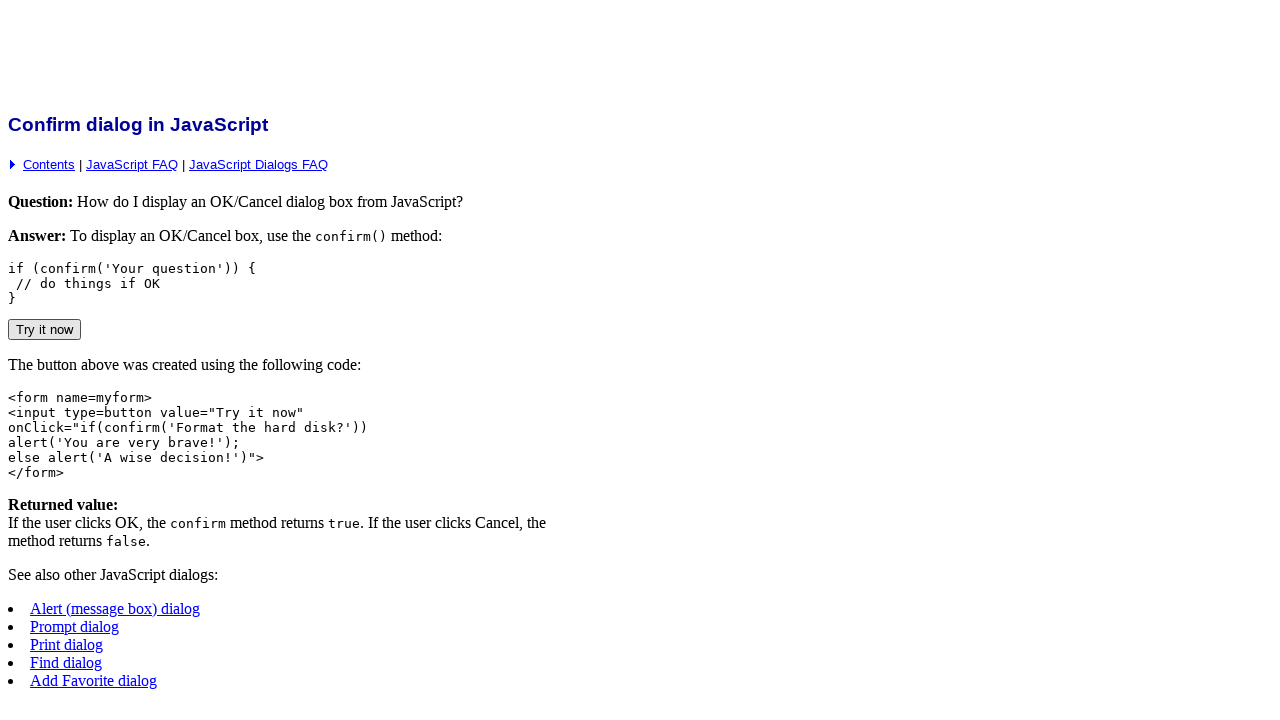